Tests drag and drop functionality within an iframe on the jQuery UI demo page by dragging a source element onto a target element

Starting URL: https://jqueryui.com/droppable/

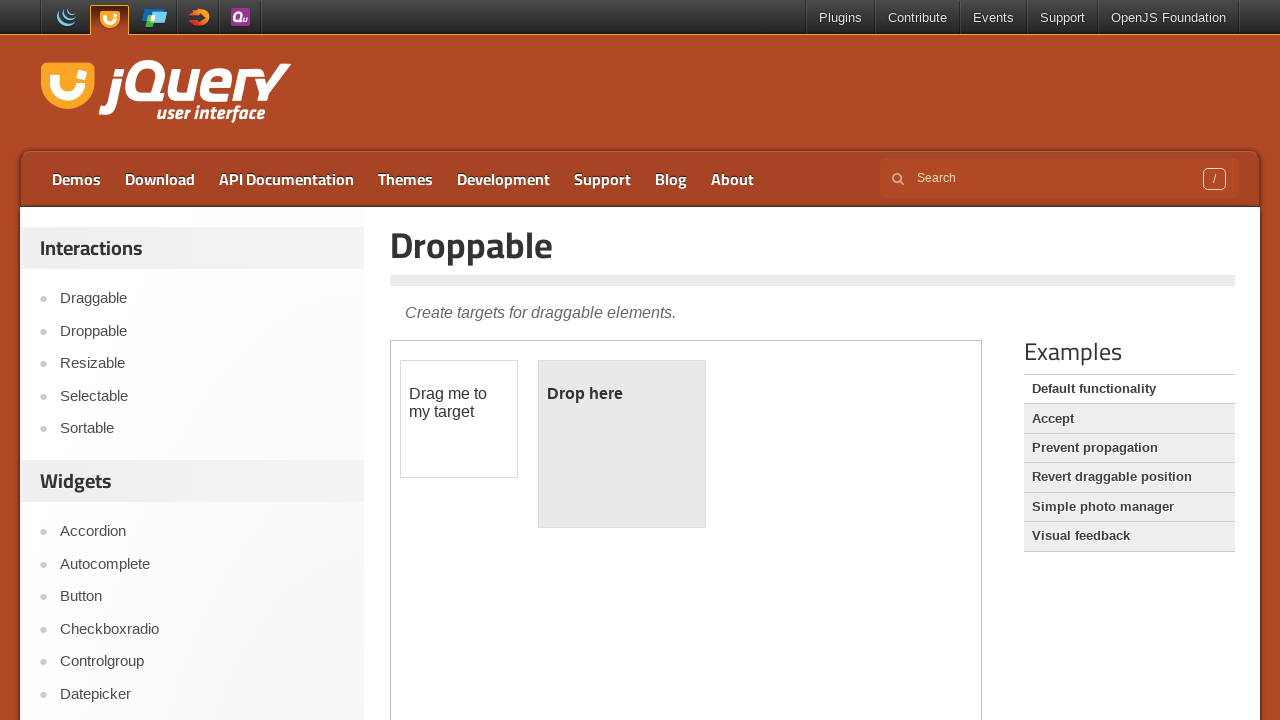

Navigated to jQuery UI droppable demo page
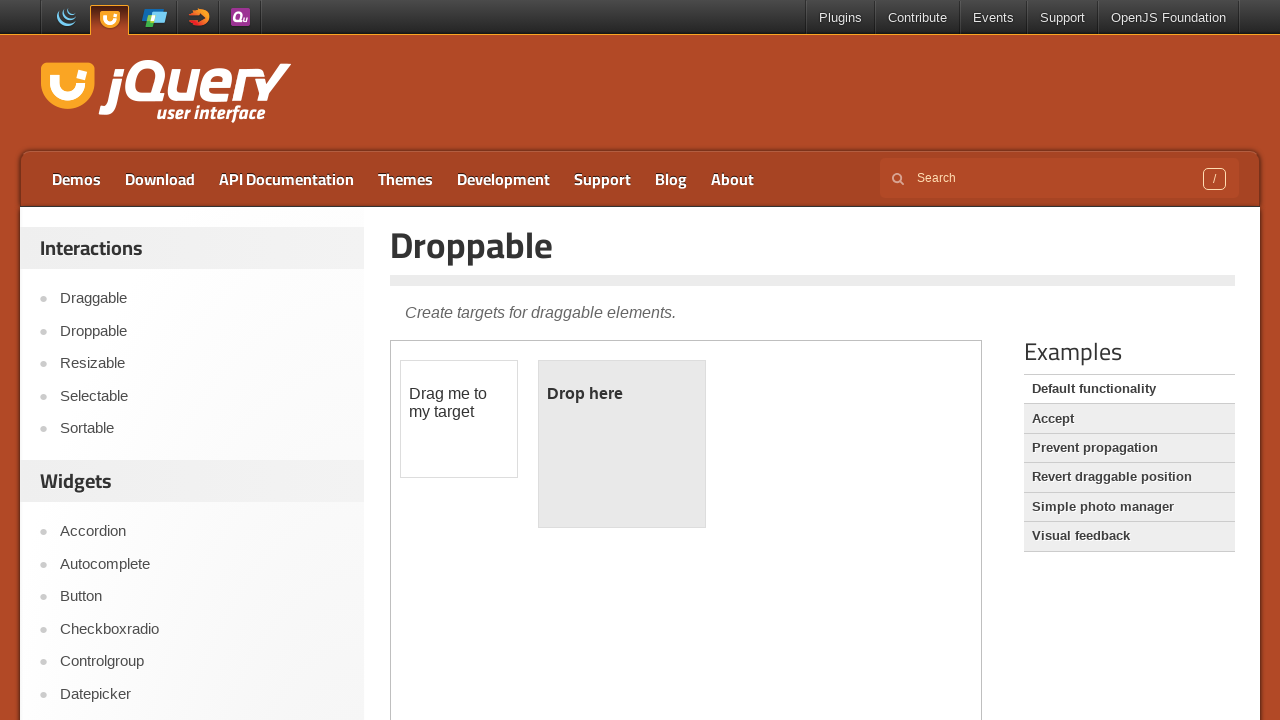

Located the demo iframe
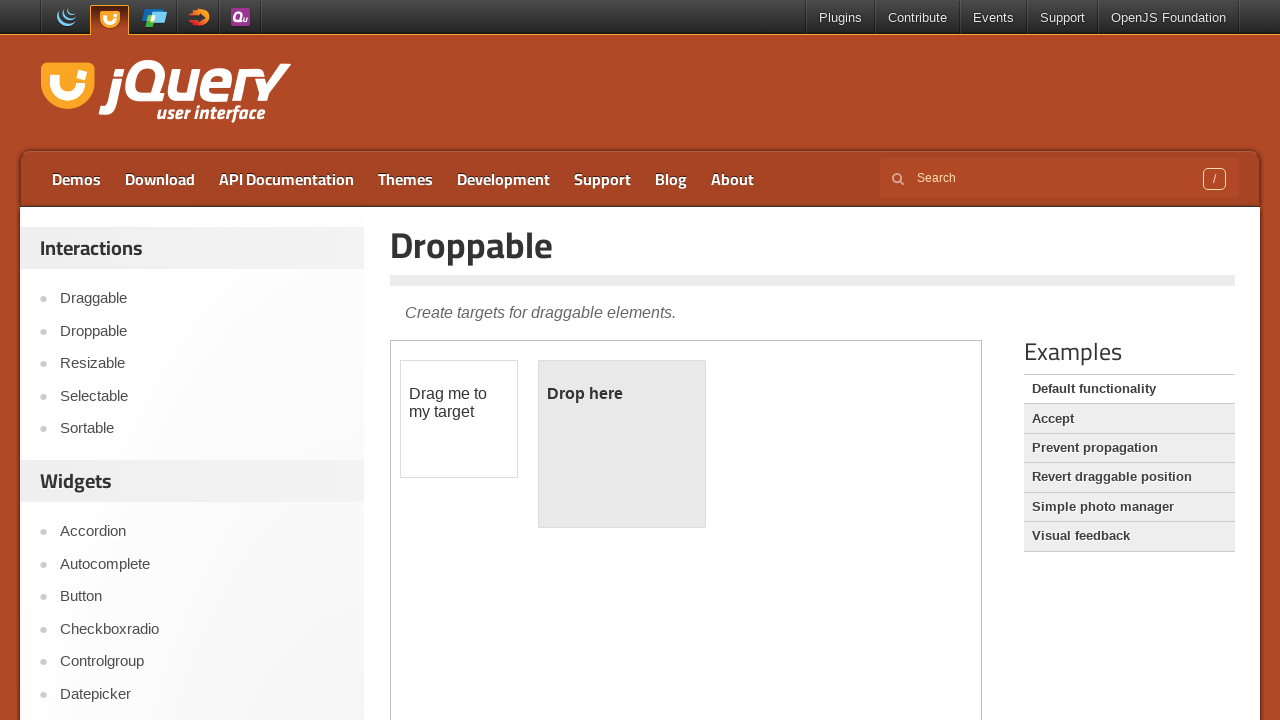

Located draggable source element within iframe
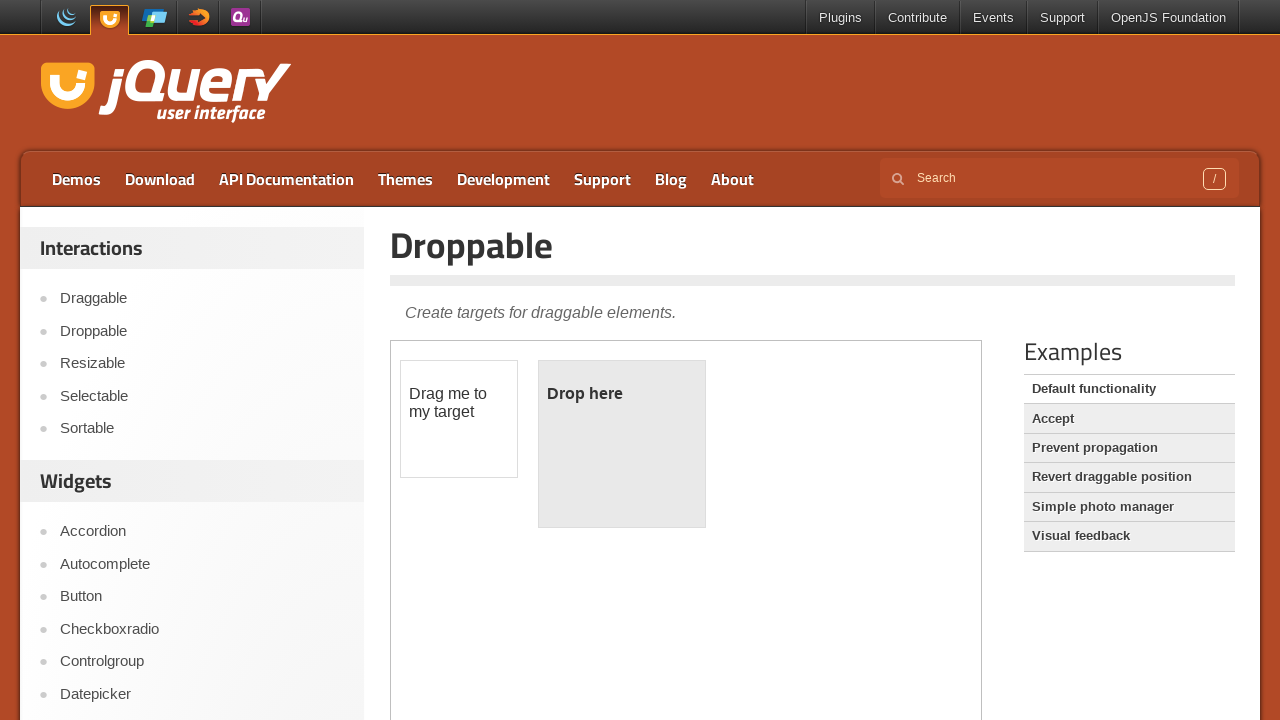

Located droppable target element within iframe
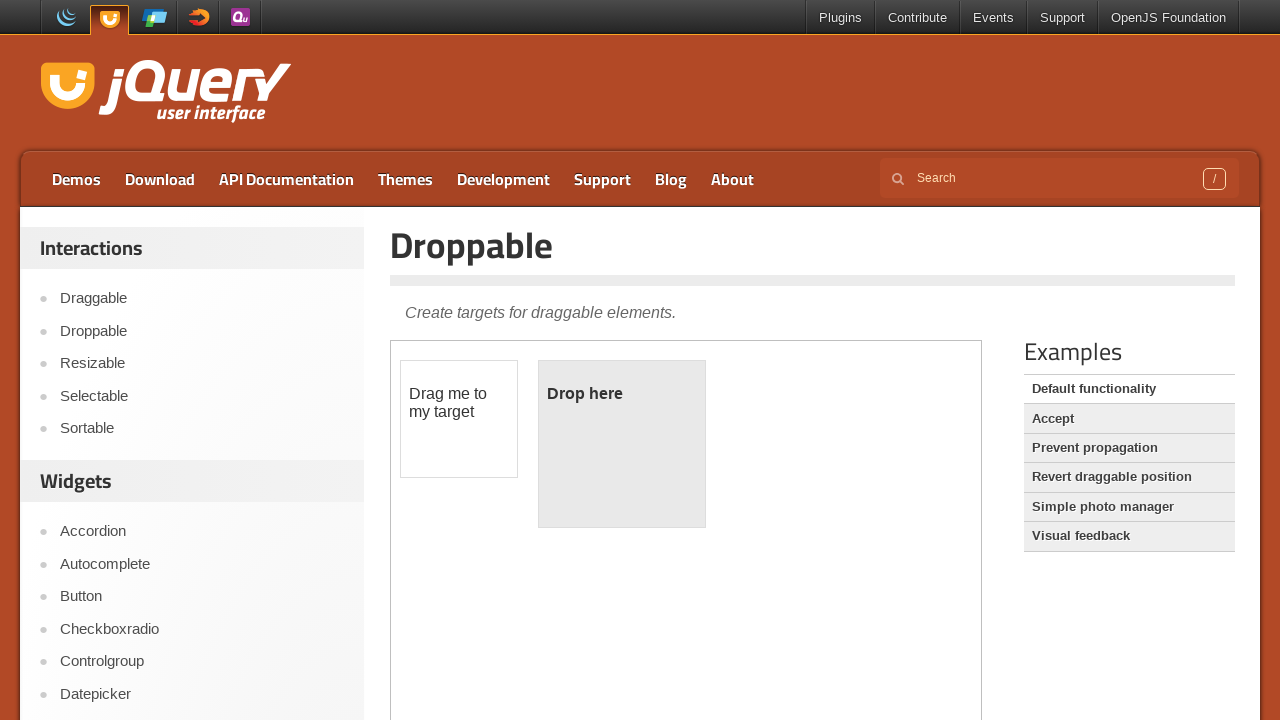

Successfully dragged source element onto target element at (622, 444)
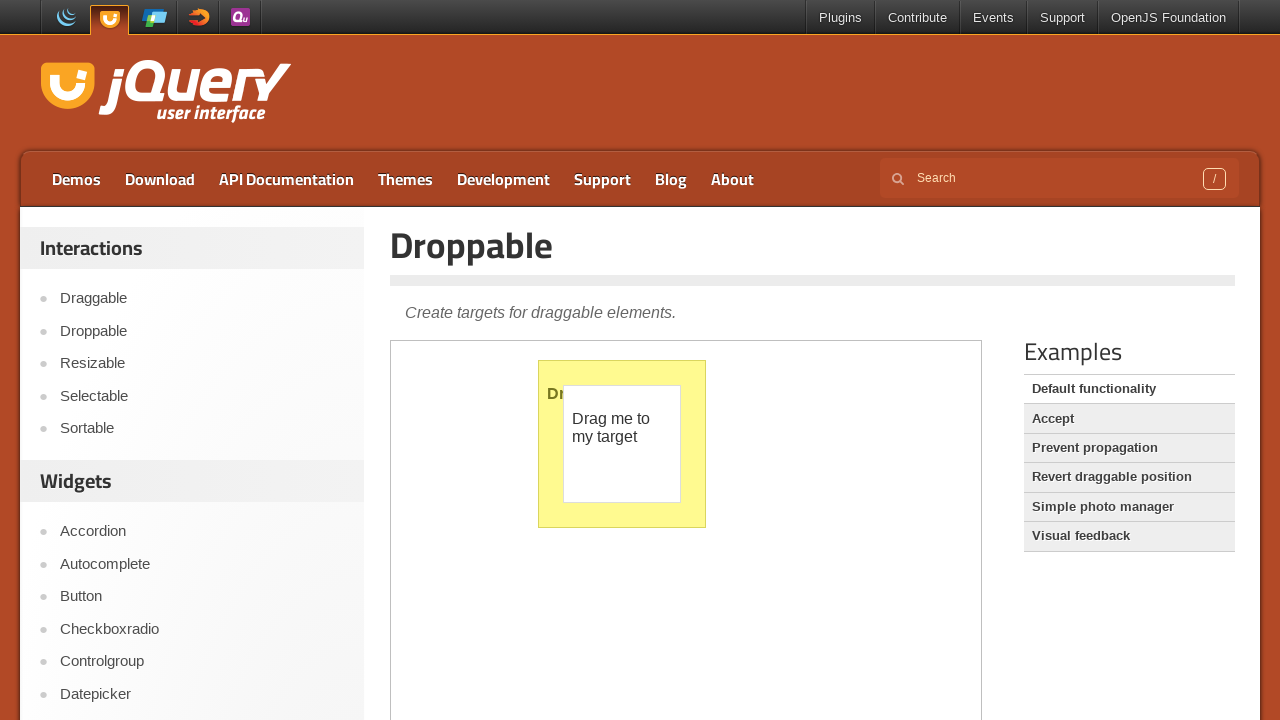

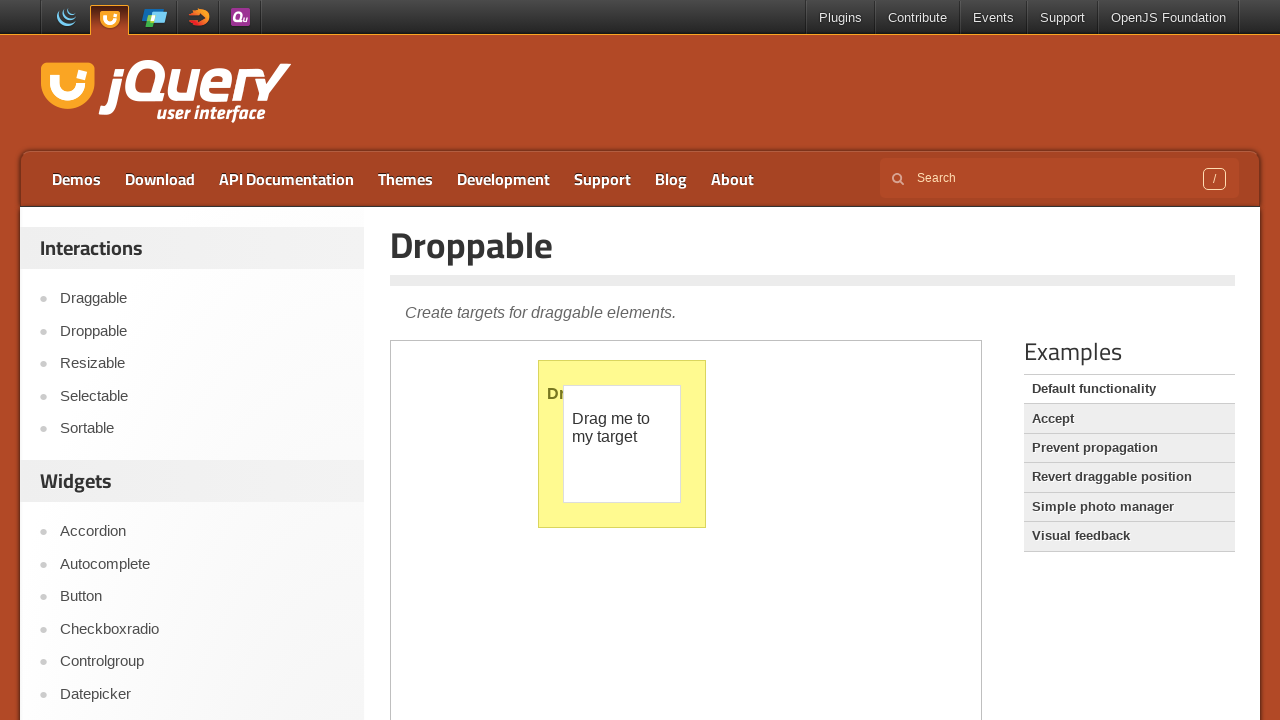